Tests JavaScript alert handling by clicking an alert button, interacting with the browser alert dialog, and dismissing it

Starting URL: https://rahulshettyacademy.com/AutomationPractice/

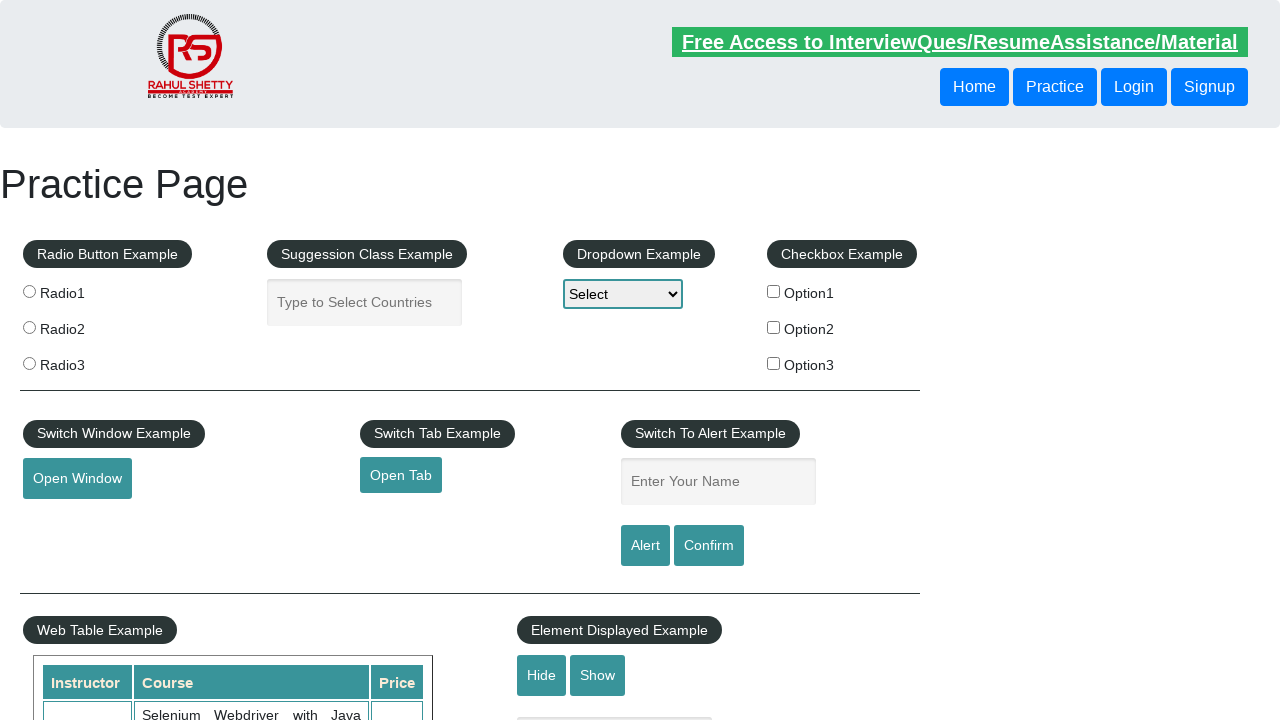

Clicked alert button to trigger JavaScript alert at (645, 546) on input#alertbtn
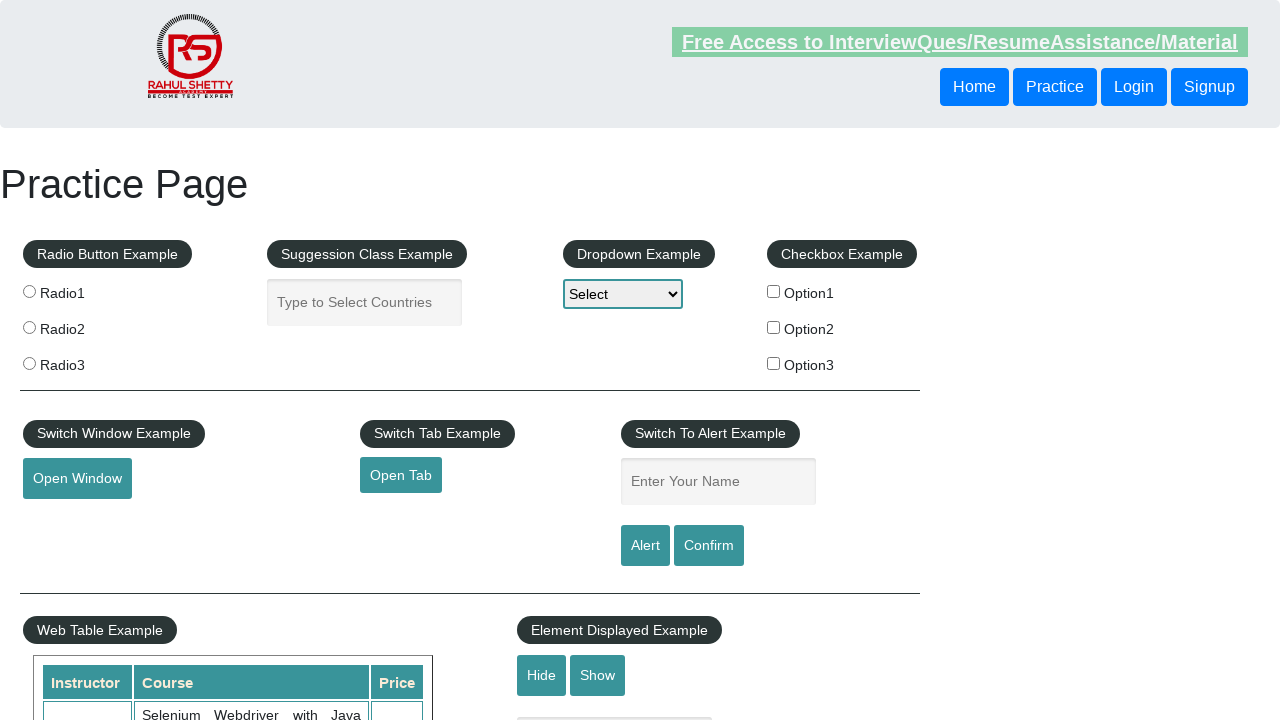

Set up dialog handler to dismiss alerts
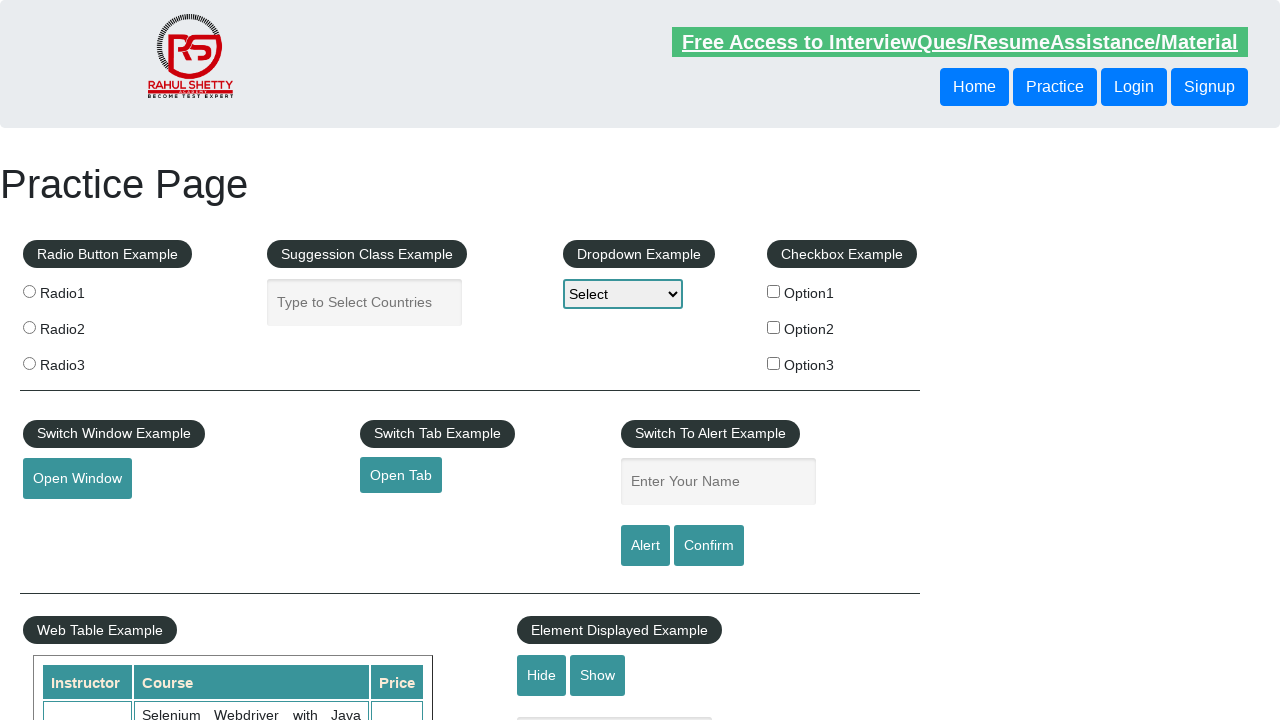

Registered dialog handler function to capture and dismiss alerts
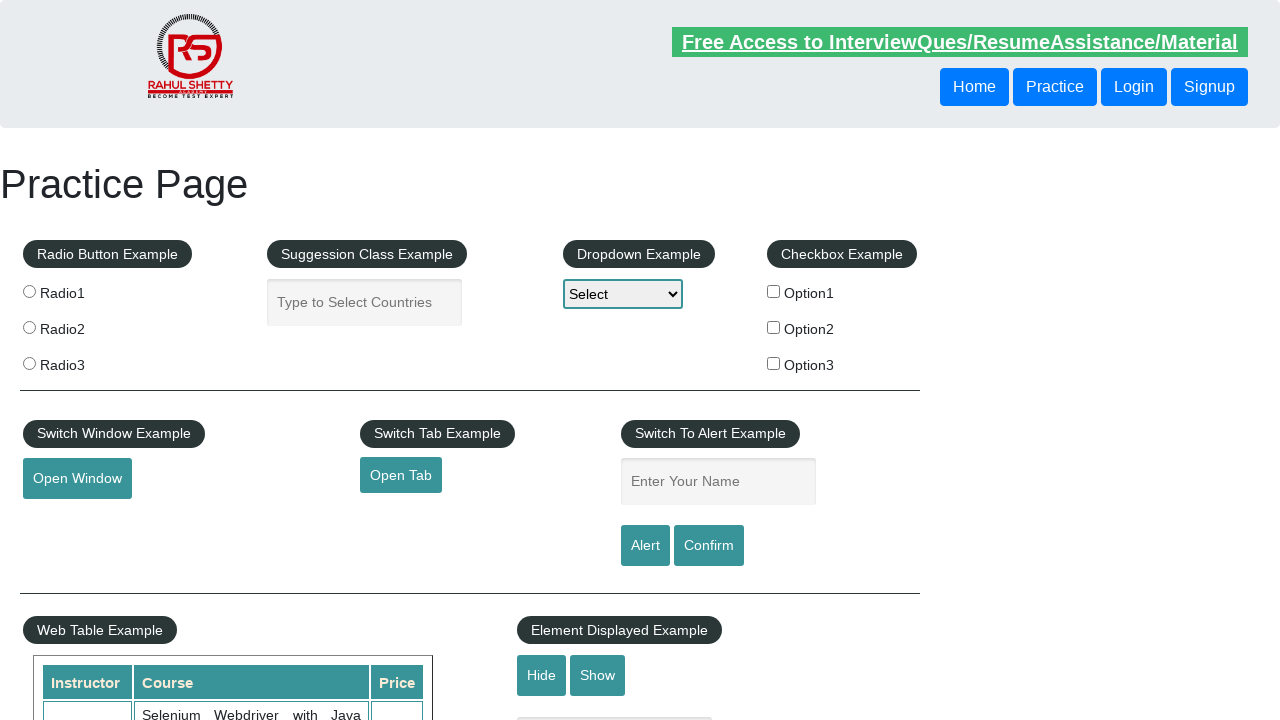

Clicked alert button to trigger JavaScript alert dialog at (645, 546) on input#alertbtn
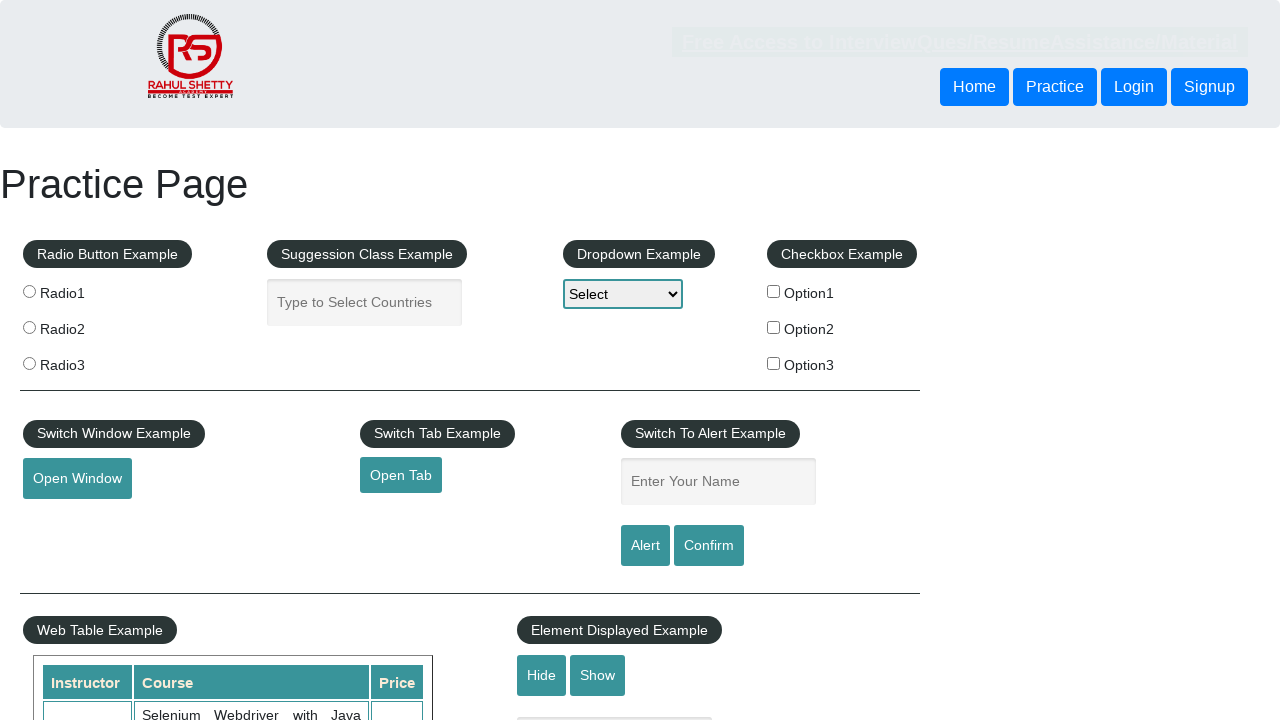

Waited for dialog to be handled and dismissed
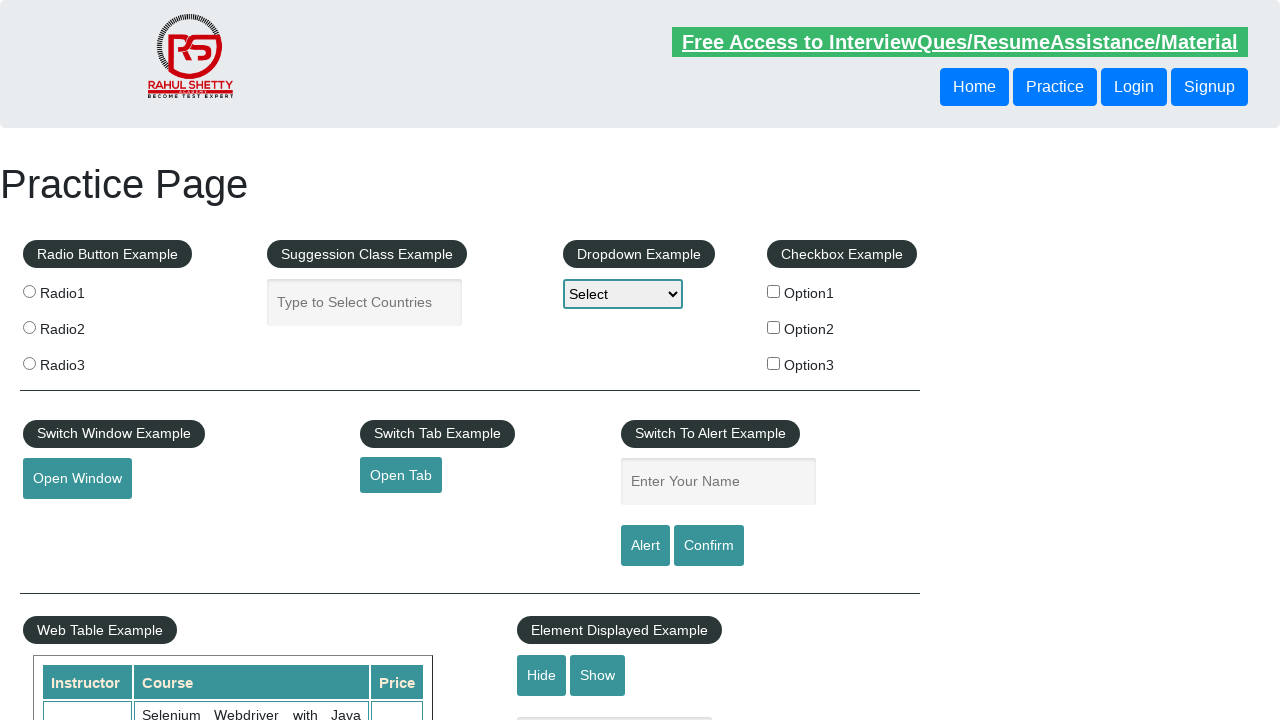

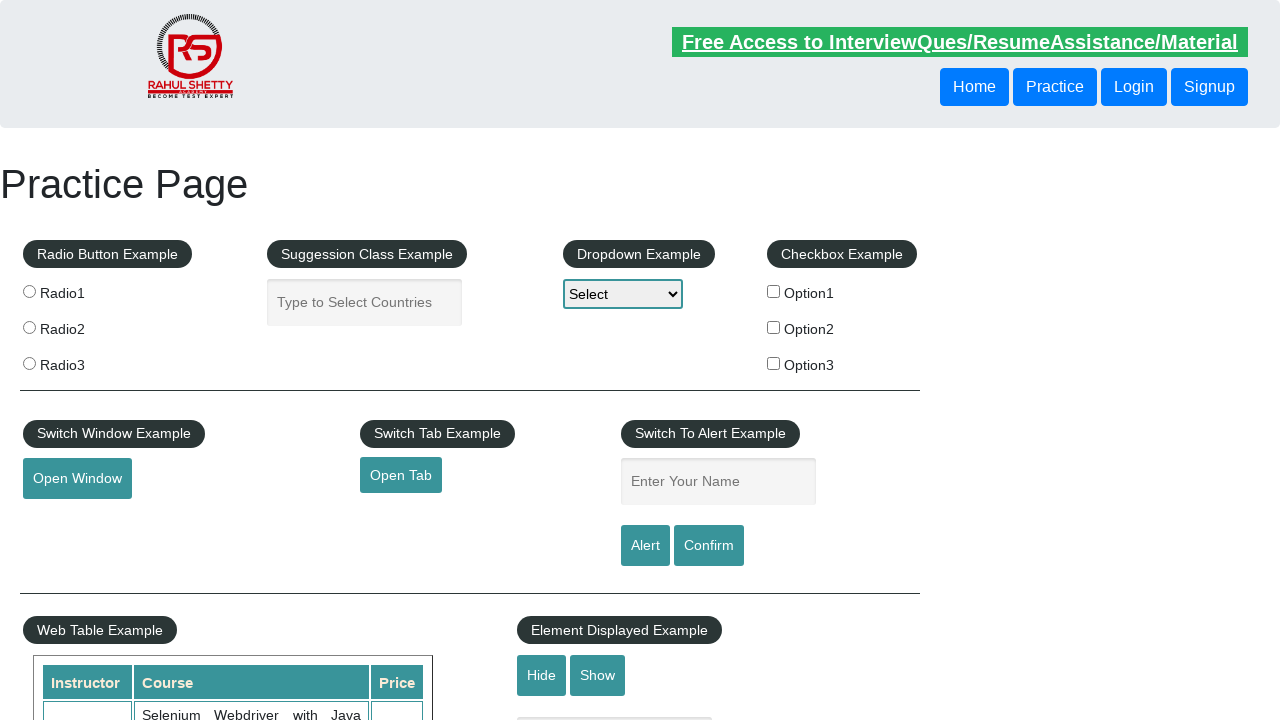